Navigates to the homepage and clicks on the Checkboxes link to access the checkboxes demo page

Starting URL: http://the-internet.herokuapp.com/

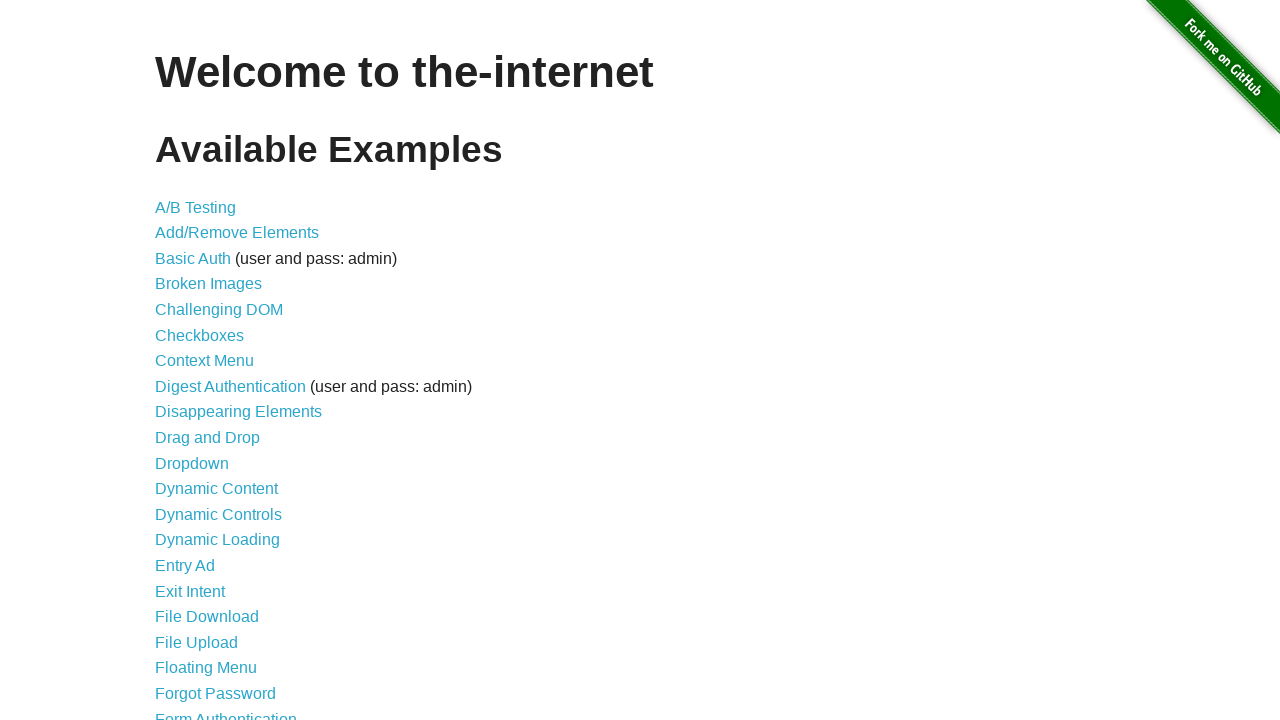

Navigated to the-internet.herokuapp.com homepage
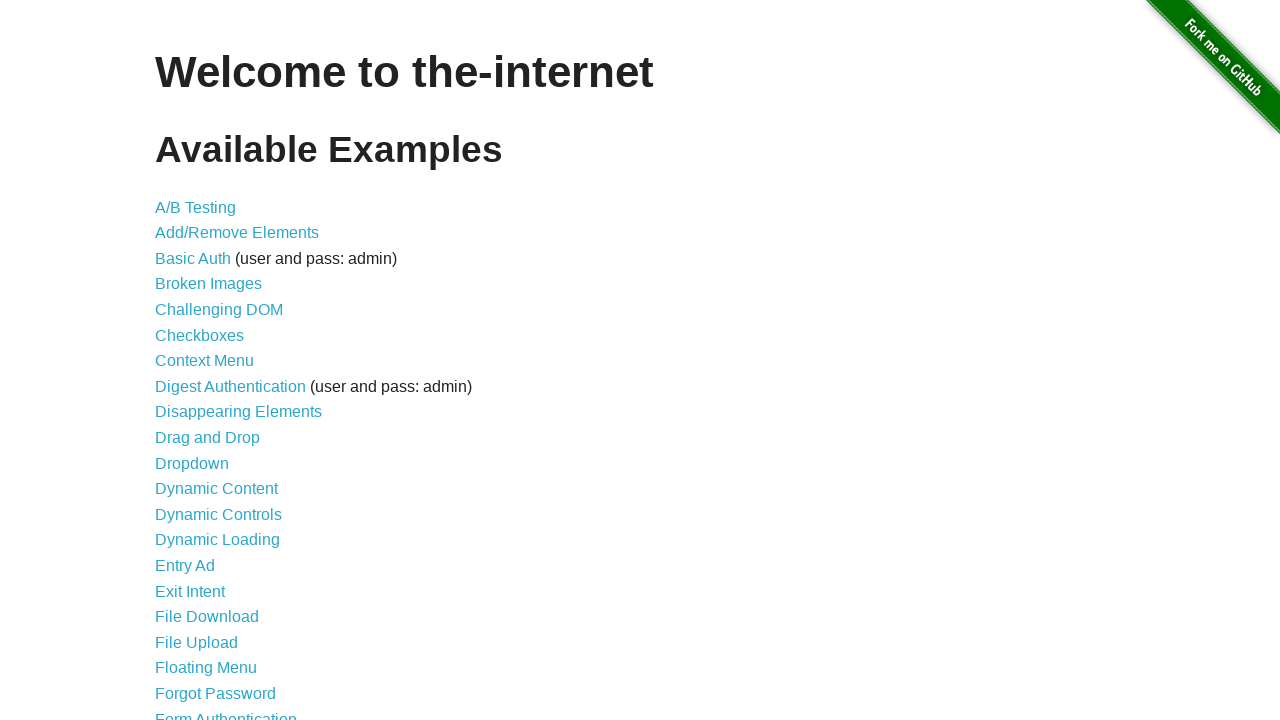

Clicked on the Checkboxes link at (200, 335) on a[href='/checkboxes']
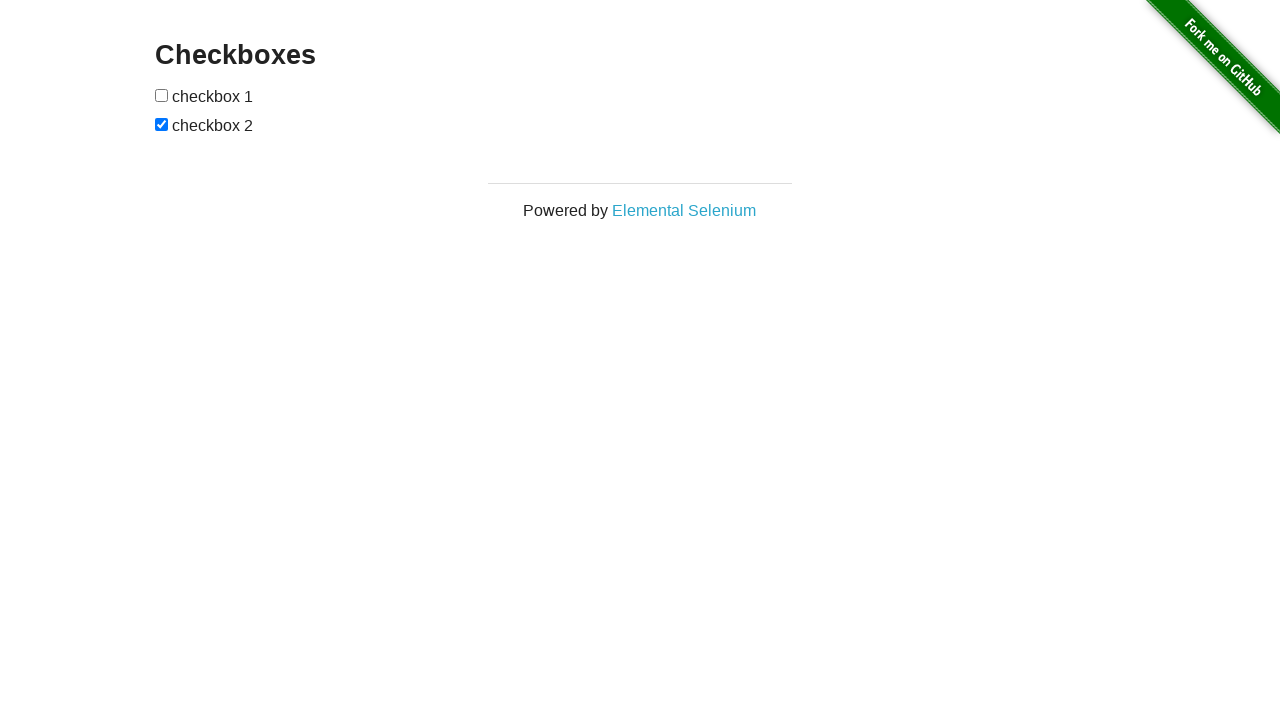

Navigation to checkboxes page completed
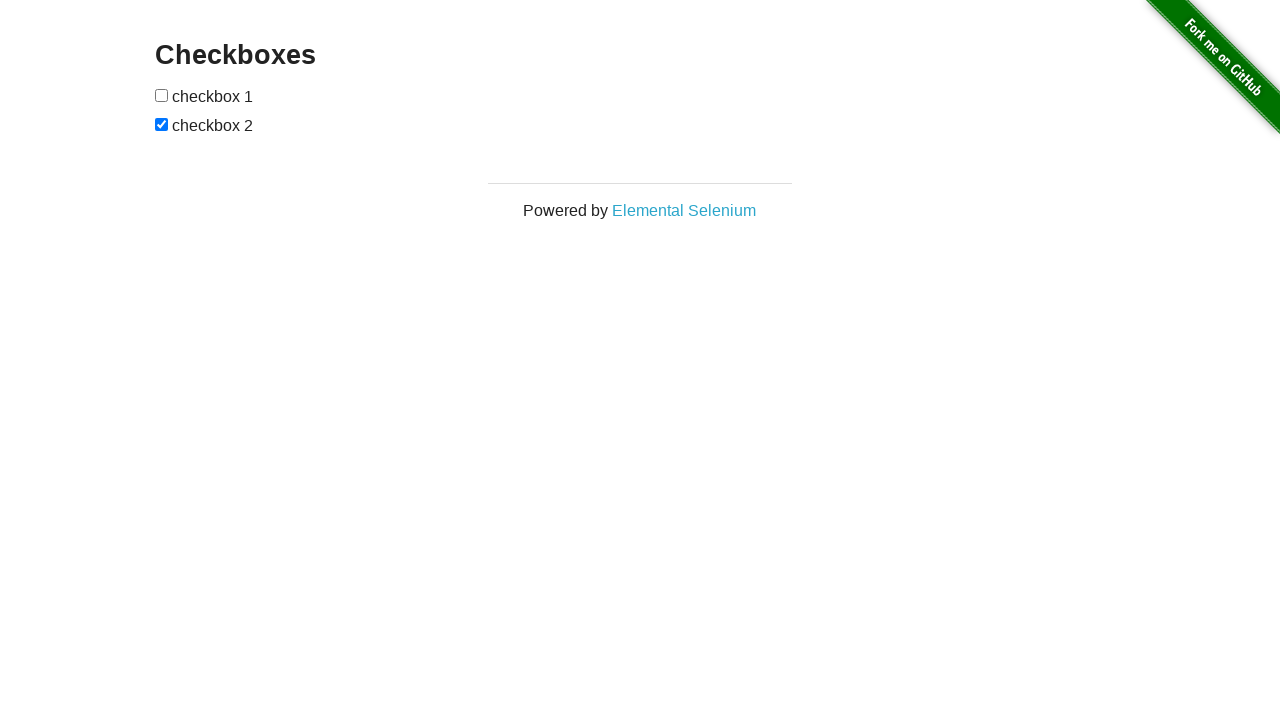

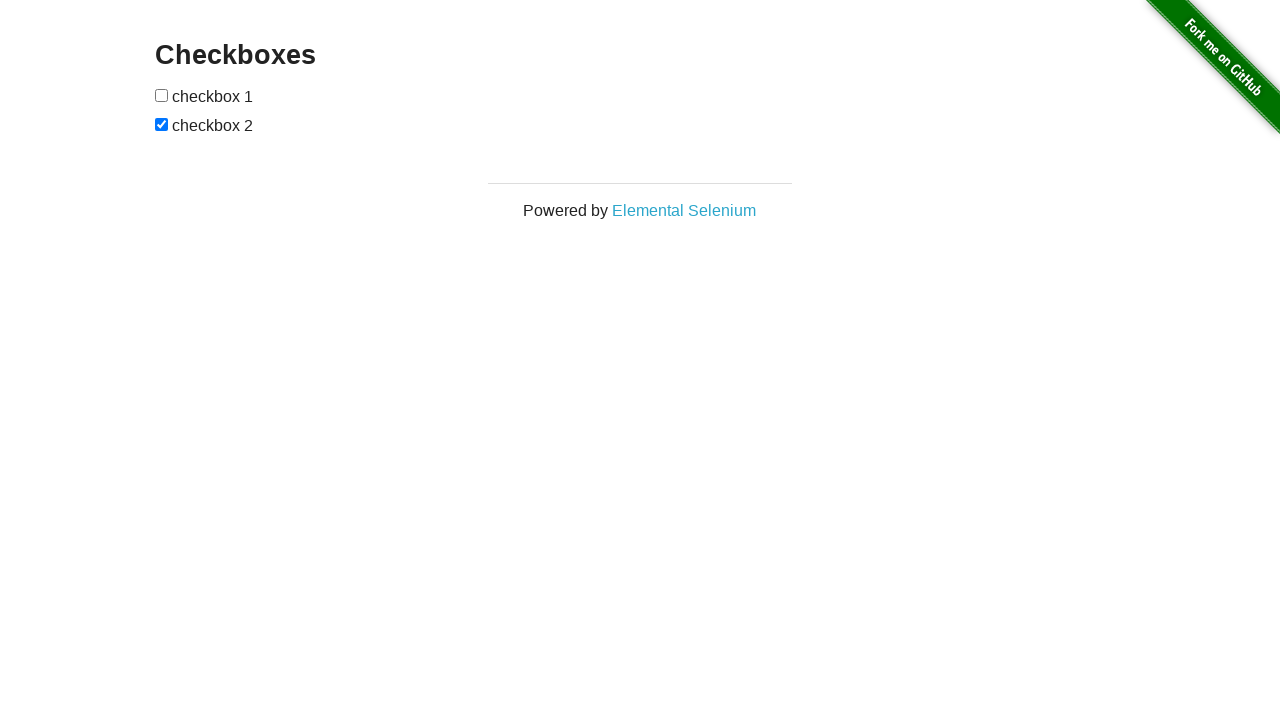